Fills out a CD case cover generator form with artist name, album name, and track listings, selects format options, and submits the form to generate a printable CD case PDF.

Starting URL: https://www.papercdcase.com/index.php

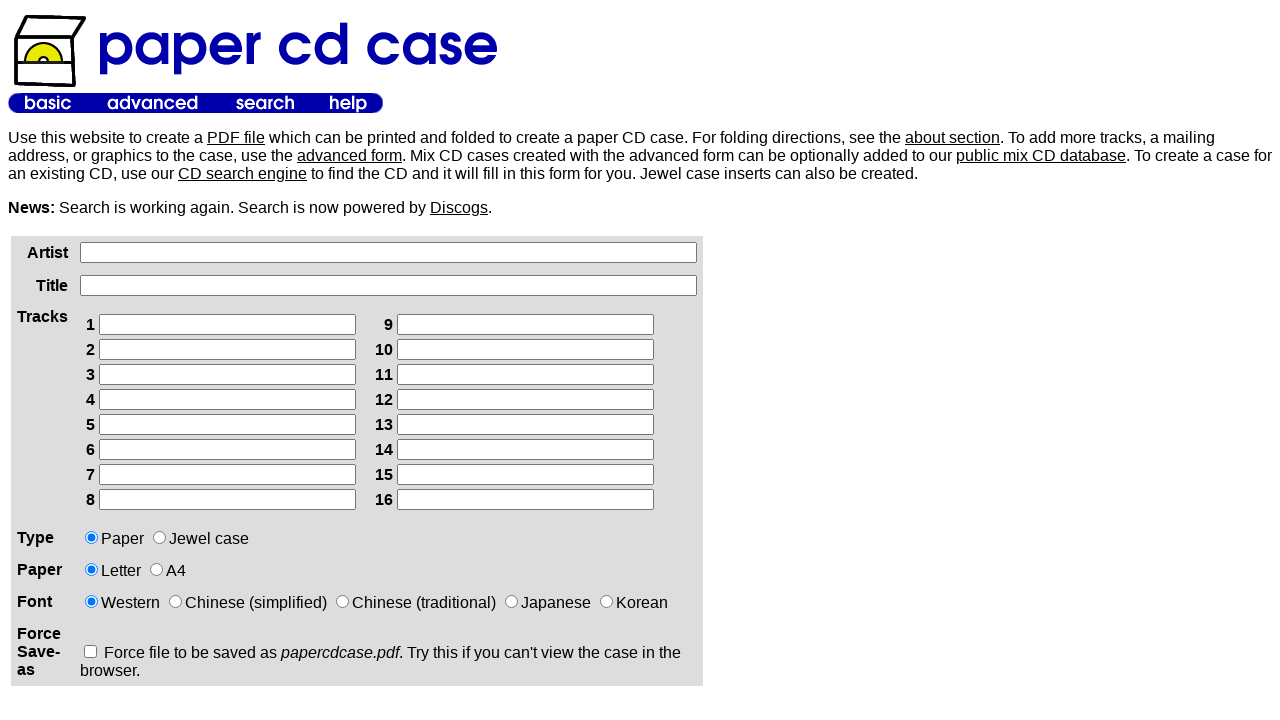

Filled artist name field with 'The Midnight Echo' on xpath=/html/body/table[2]/tbody/tr/td[1]/div/form/table/tbody/tr[1]/td[2]/input
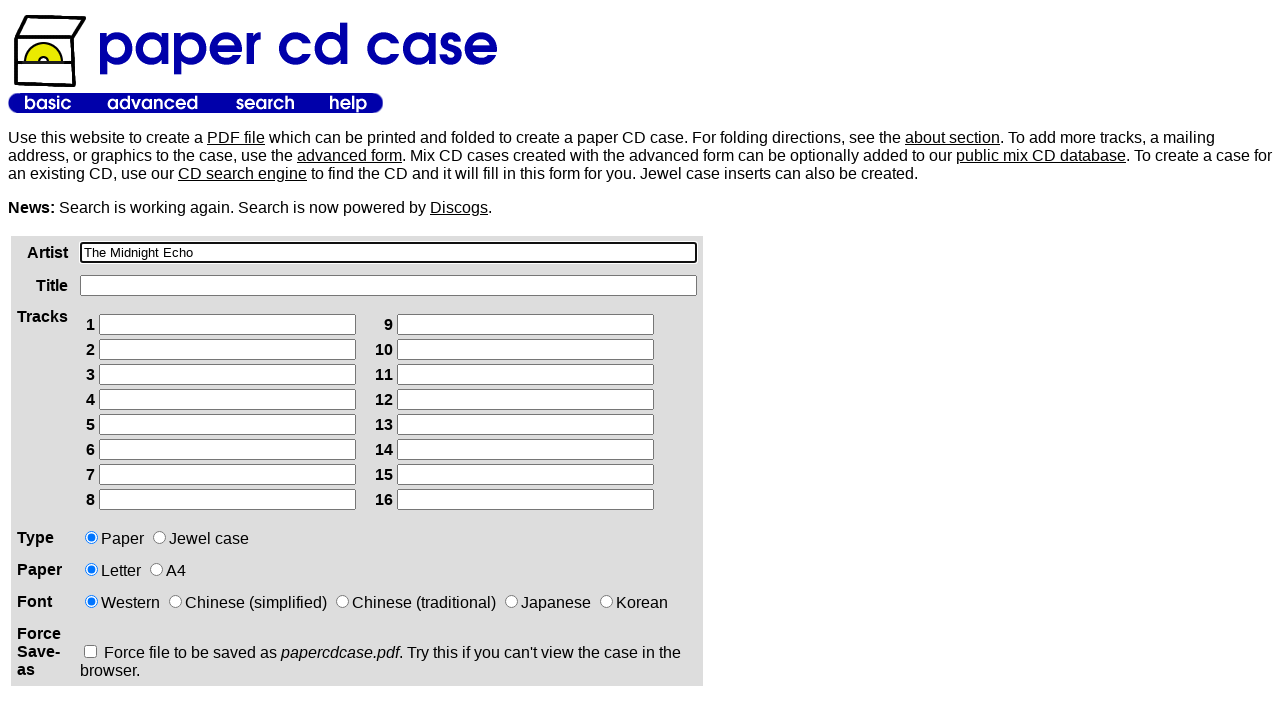

Filled album name field with 'Starlight Boulevard' on xpath=/html/body/table[2]/tbody/tr/td[1]/div/form/table/tbody/tr[2]/td[2]/input
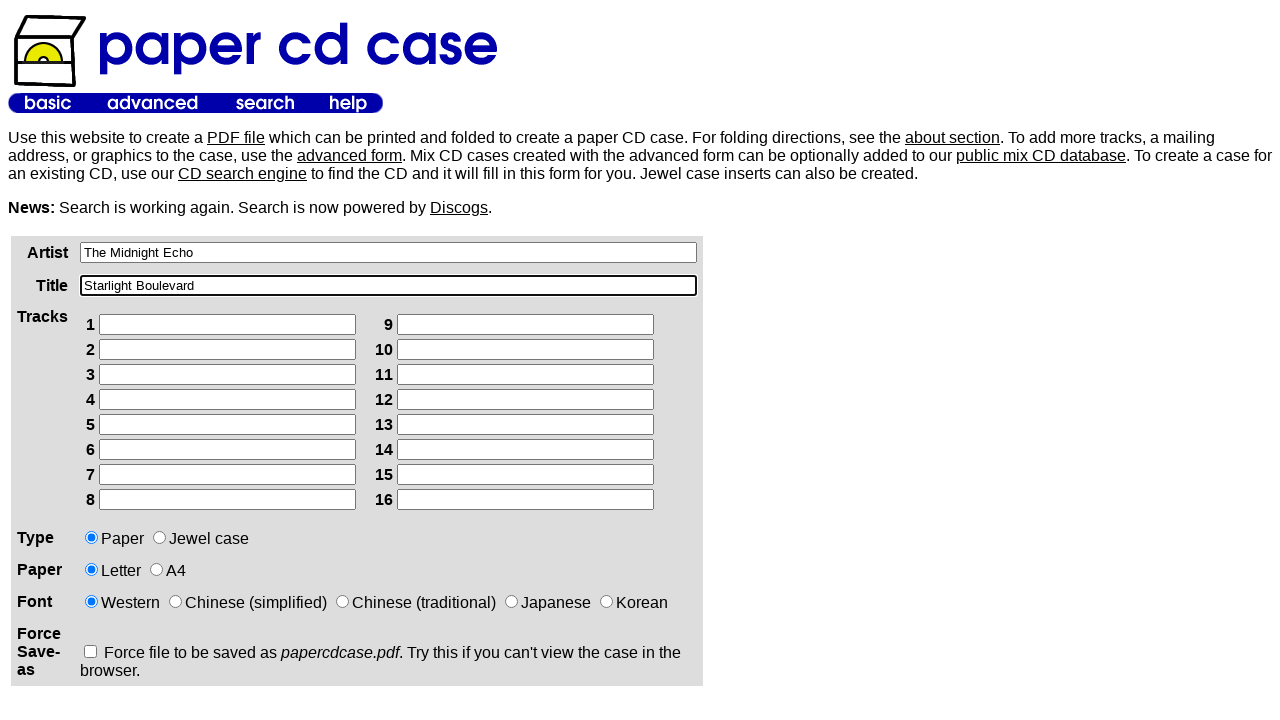

Filled track 1 with 'Opening Dawn' on xpath=/html/body/table[2]/tbody/tr/td[1]/div/form/table/tbody/tr[3]/td[2]/table/
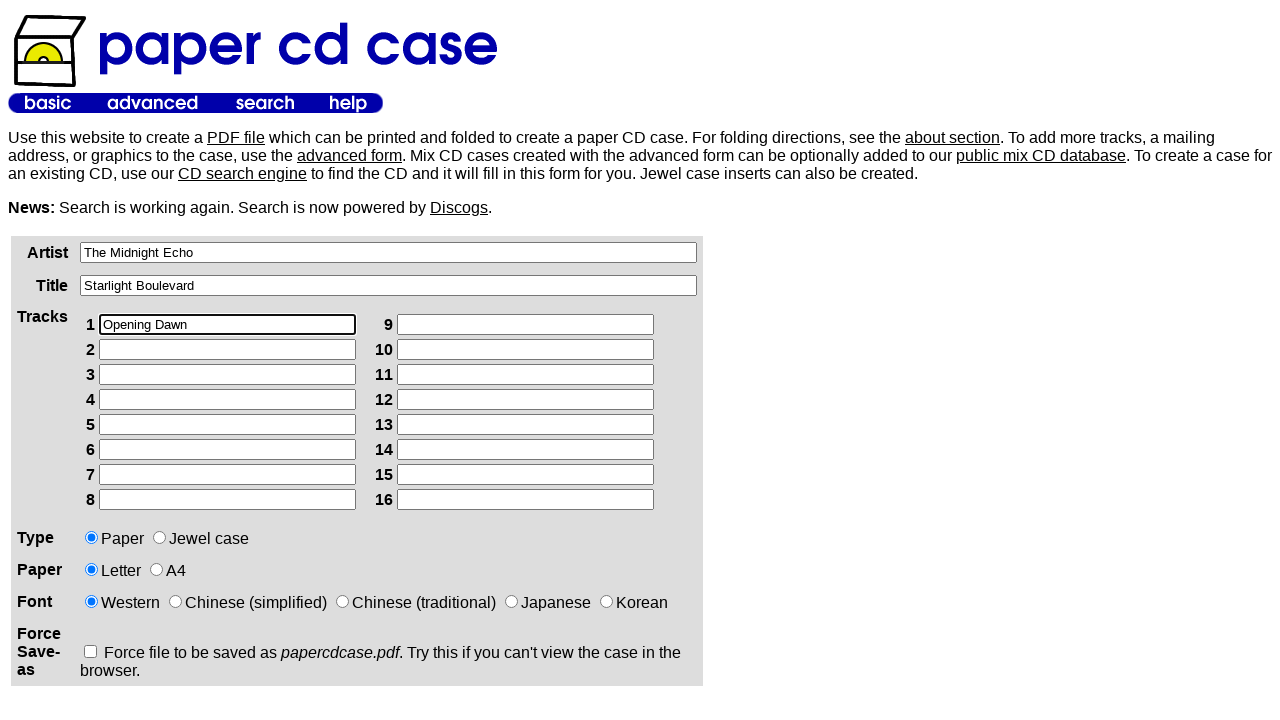

Filled track 2 with 'City Lights' on xpath=/html/body/table[2]/tbody/tr/td[1]/div/form/table/tbody/tr[3]/td[2]/table/
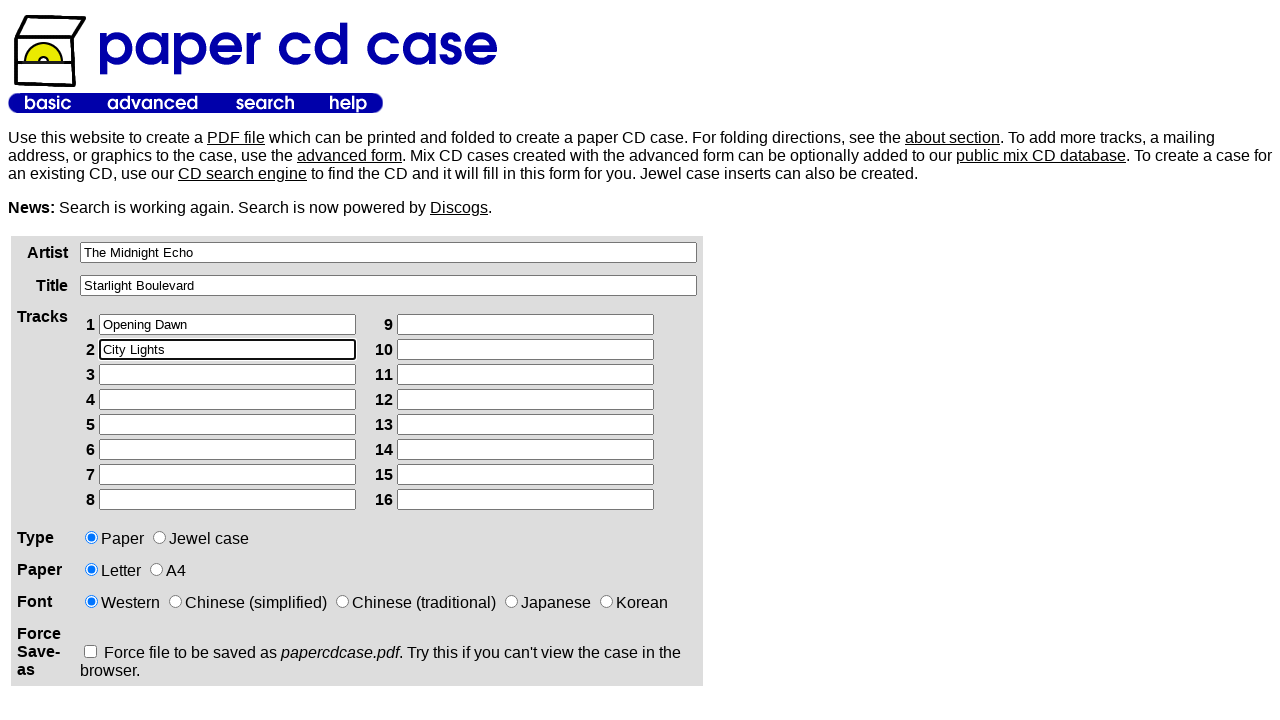

Filled track 3 with 'Echoes in Rain' on xpath=/html/body/table[2]/tbody/tr/td[1]/div/form/table/tbody/tr[3]/td[2]/table/
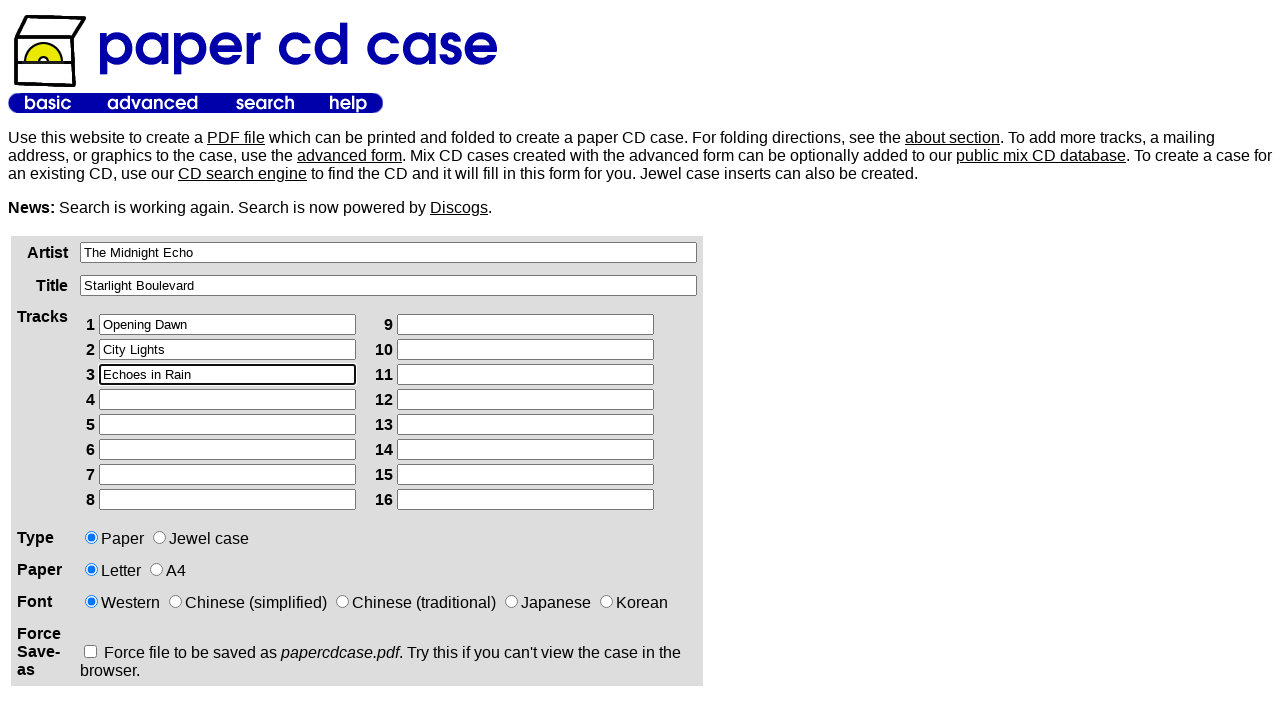

Filled track 4 with 'Neon Dreams' on xpath=/html/body/table[2]/tbody/tr/td[1]/div/form/table/tbody/tr[3]/td[2]/table/
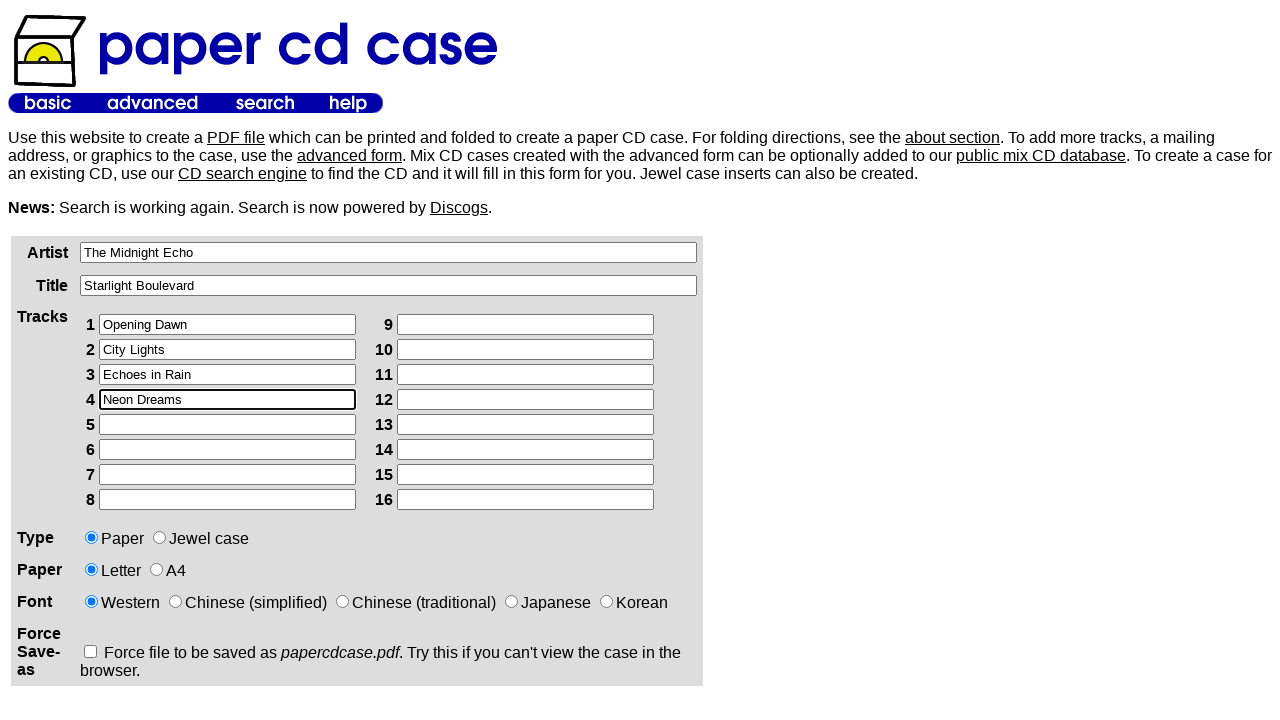

Filled track 5 with 'Midnight Drive' on xpath=/html/body/table[2]/tbody/tr/td[1]/div/form/table/tbody/tr[3]/td[2]/table/
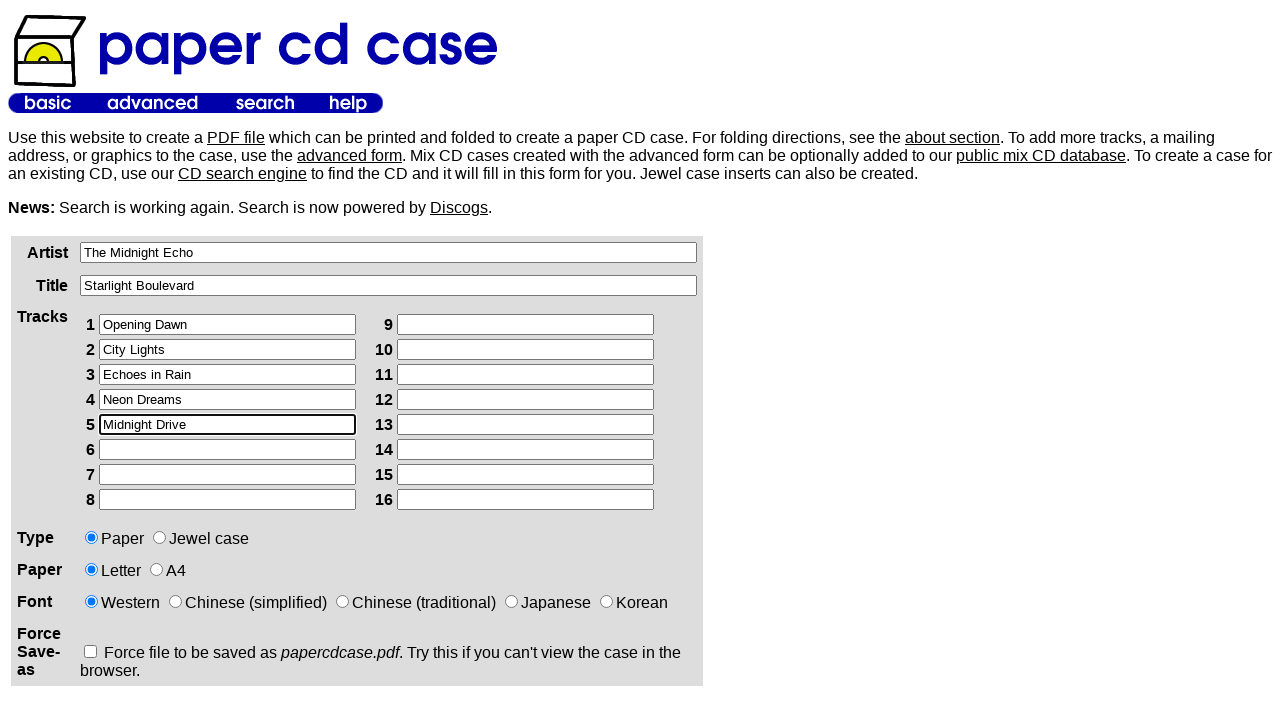

Filled track 6 with 'Fading Stars' on xpath=/html/body/table[2]/tbody/tr/td[1]/div/form/table/tbody/tr[3]/td[2]/table/
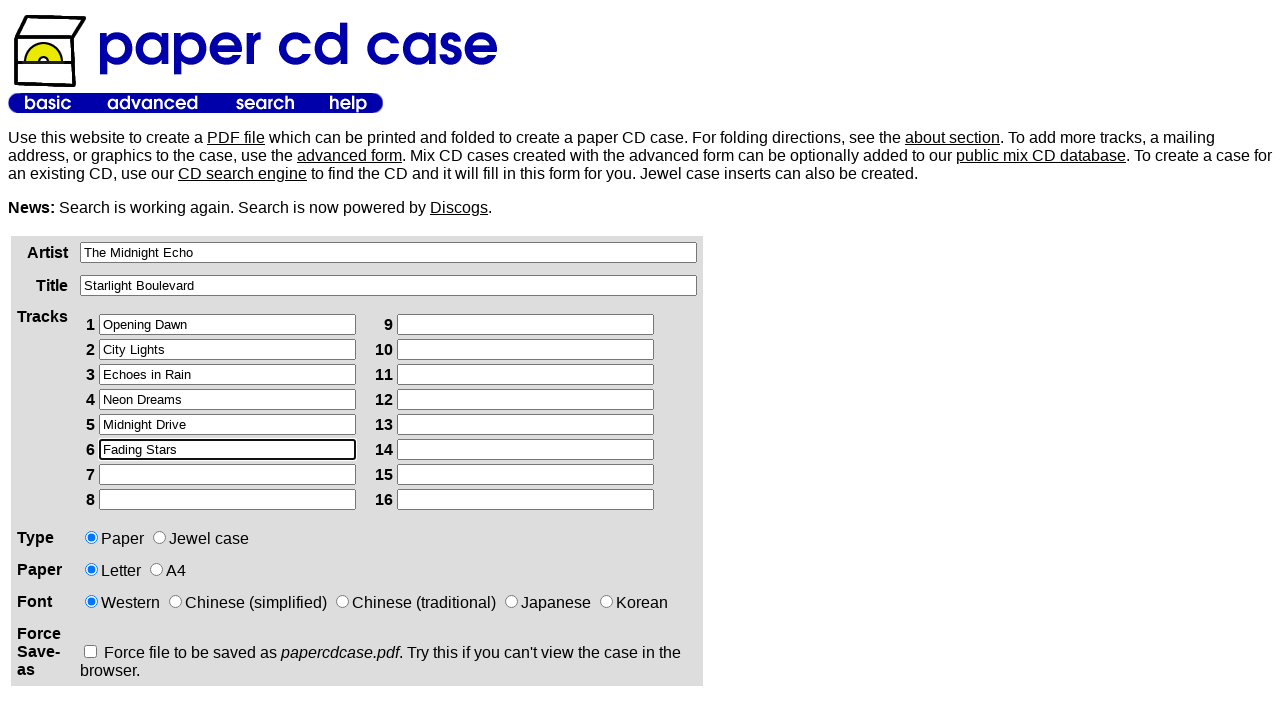

Filled track 7 with 'Last Goodbye' on xpath=/html/body/table[2]/tbody/tr/td[1]/div/form/table/tbody/tr[3]/td[2]/table/
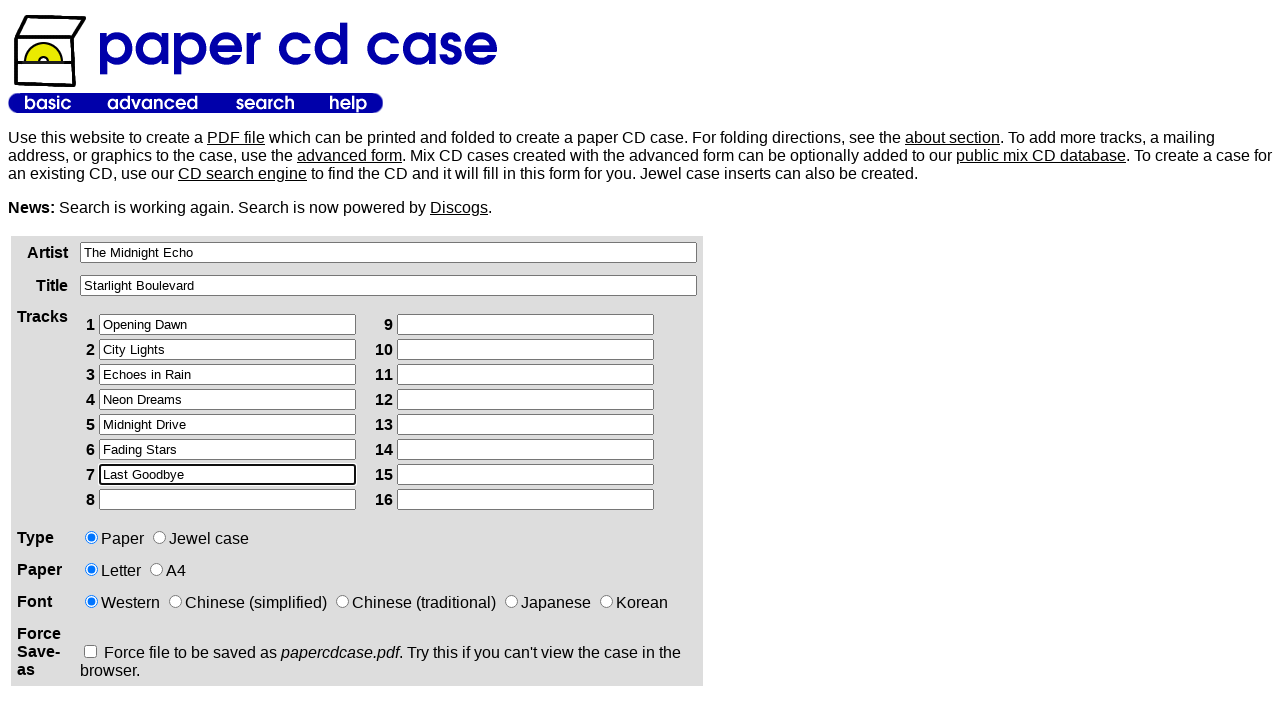

Filled track 8 with 'Horizon' on xpath=/html/body/table[2]/tbody/tr/td[1]/div/form/table/tbody/tr[3]/td[2]/table/
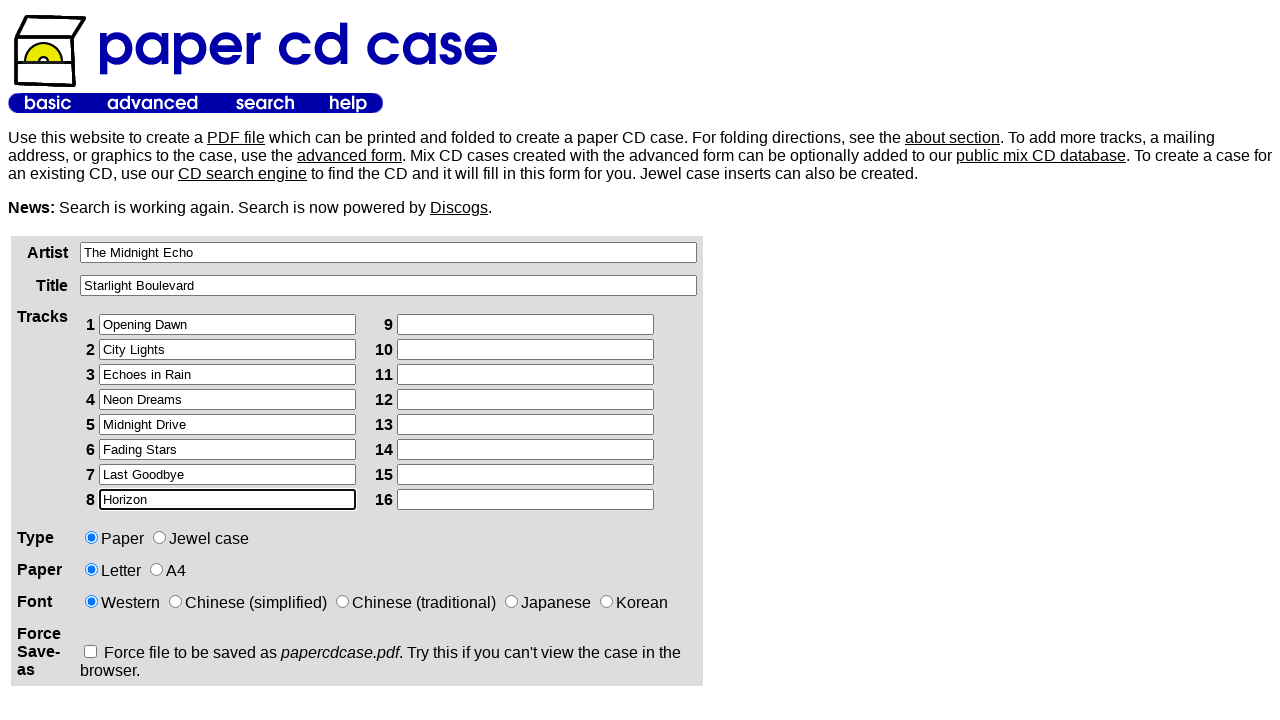

Selected second paper size radio button option at (160, 538) on xpath=/html/body/table[2]/tbody/tr/td[1]/div/form/table/tbody/tr[4]/td[2]/input[
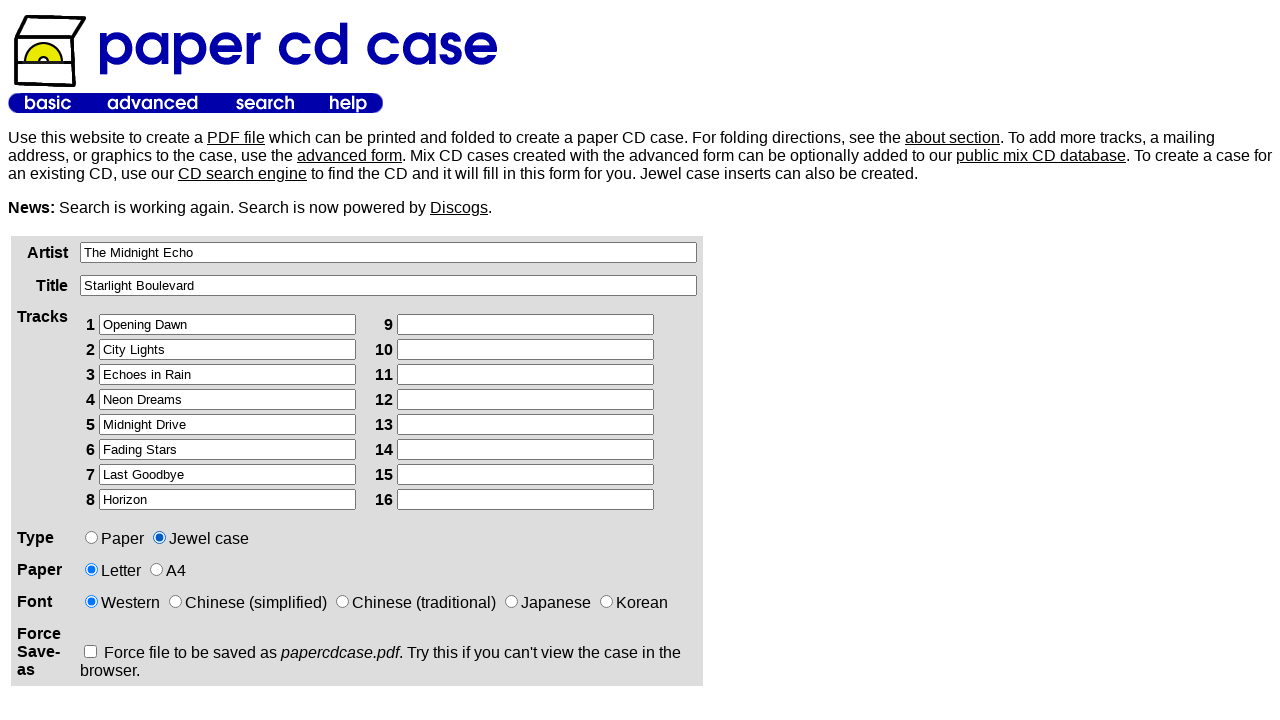

Selected second format radio button option at (156, 570) on xpath=/html/body/table[2]/tbody/tr/td[1]/div/form/table/tbody/tr[5]/td[2]/input[
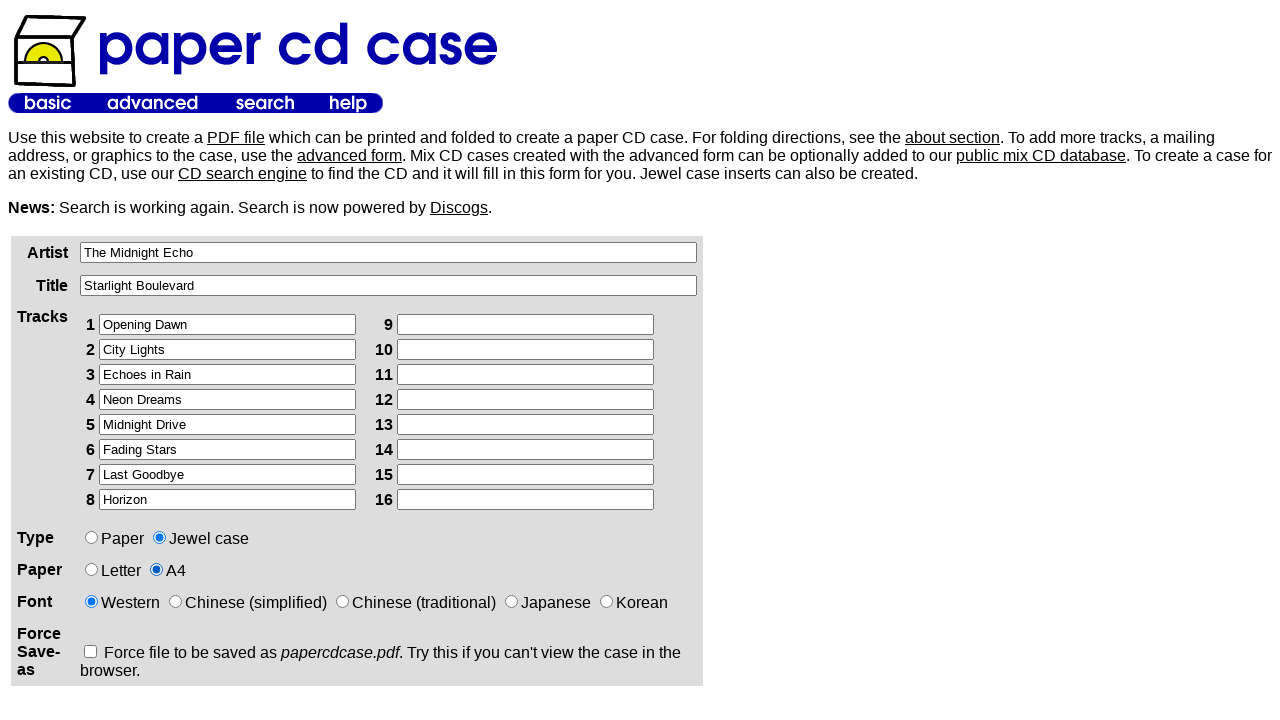

Clicked submit button to generate PDF at (125, 360) on xpath=/html/body/table[2]/tbody/tr/td[1]/div/form/p/input
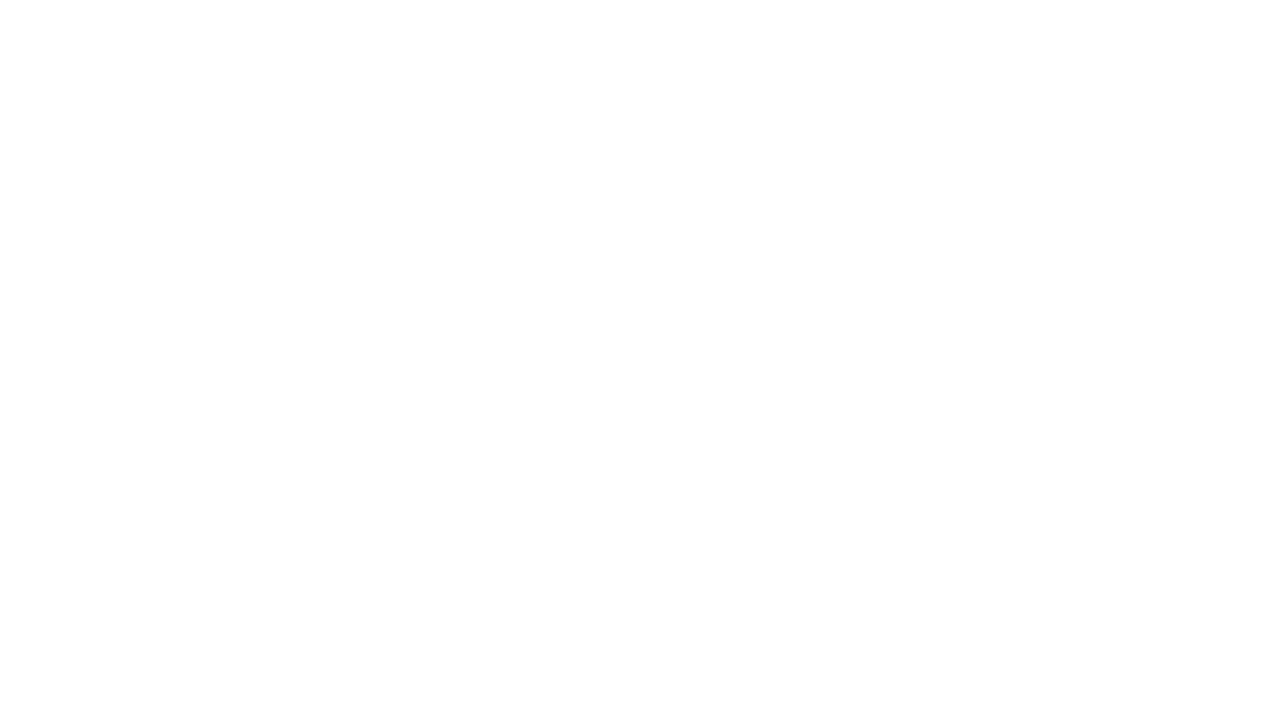

Waited for page to load completely (networkidle)
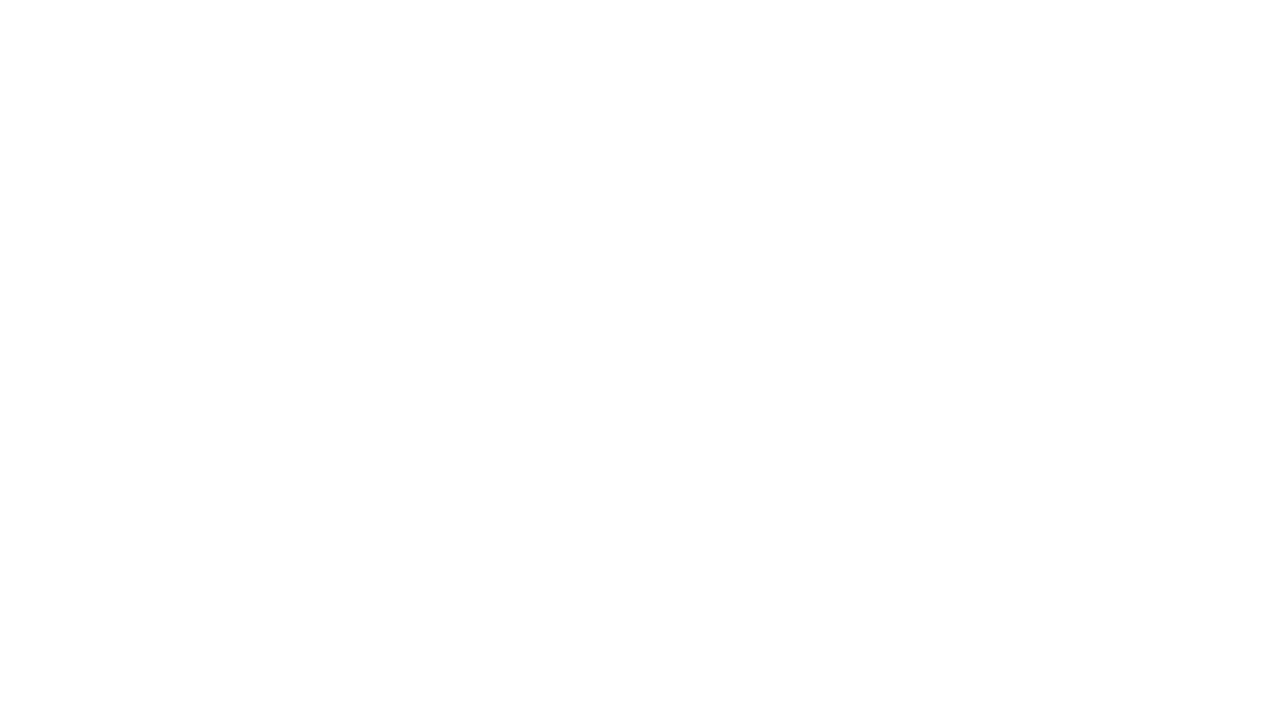

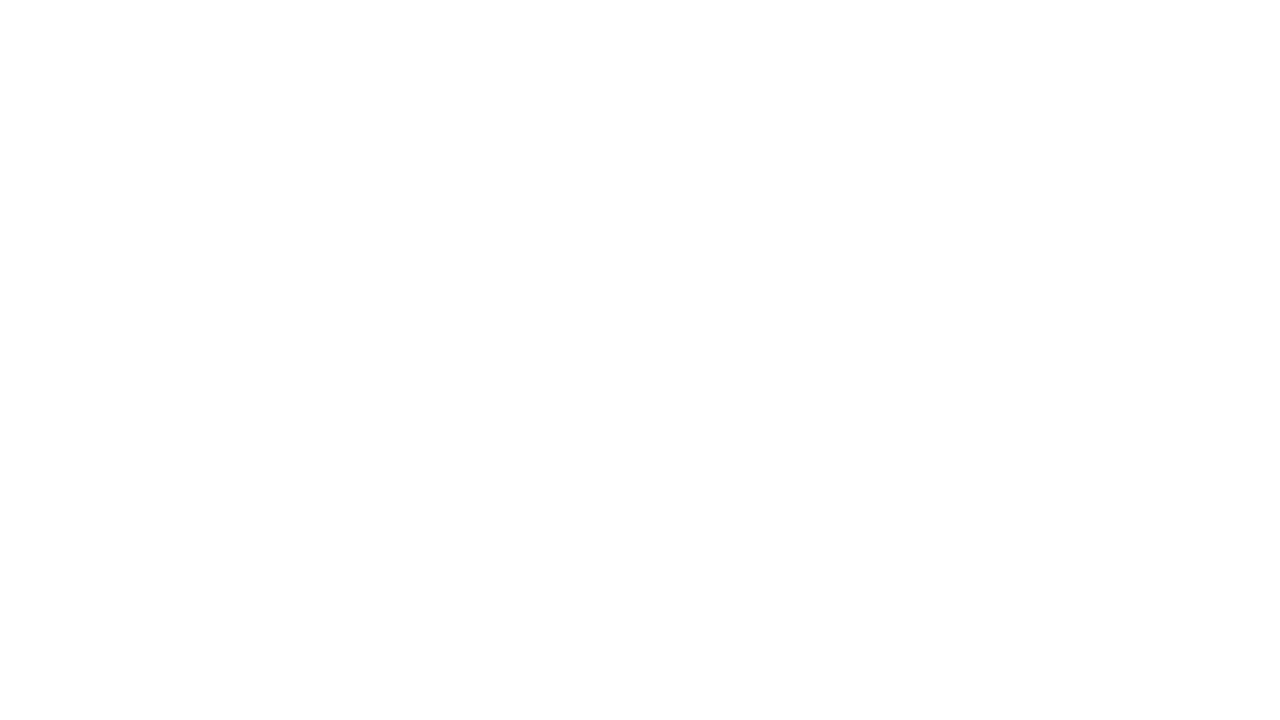